Navigates to OLX India website and waits for the page to load completely

Starting URL: https://www.olx.in/

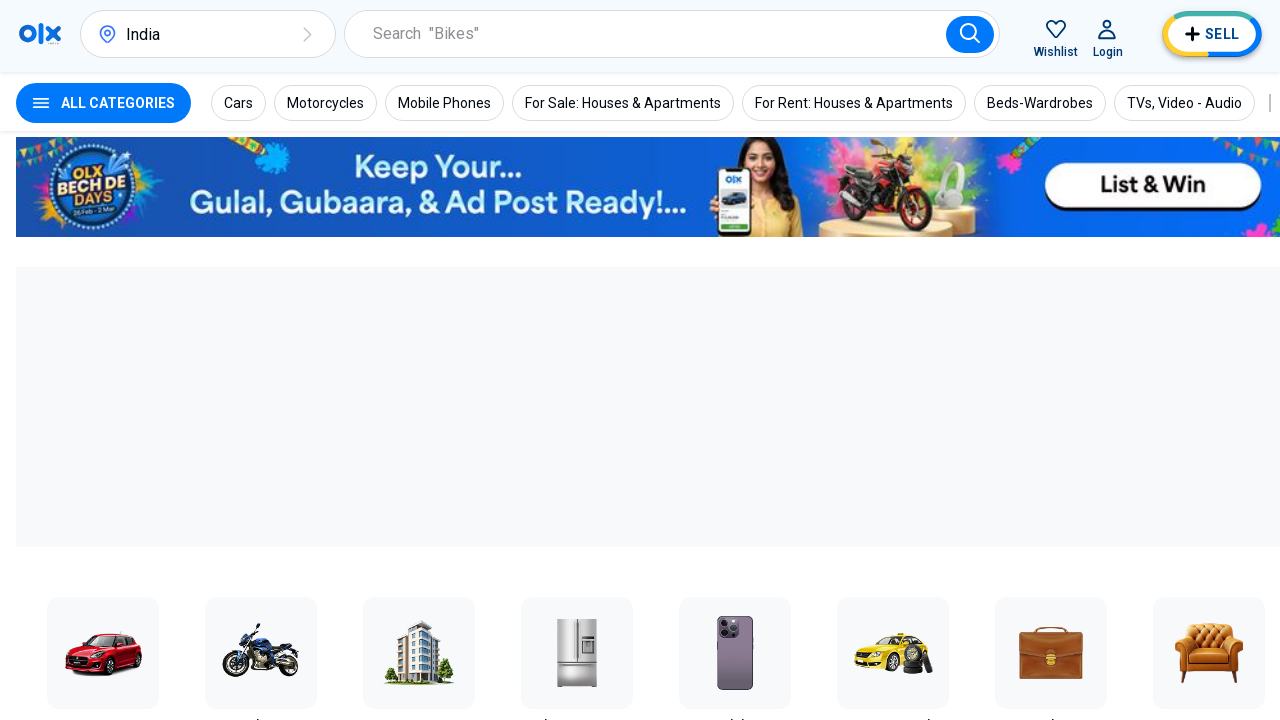

Navigated to OLX India website (https://www.olx.in/)
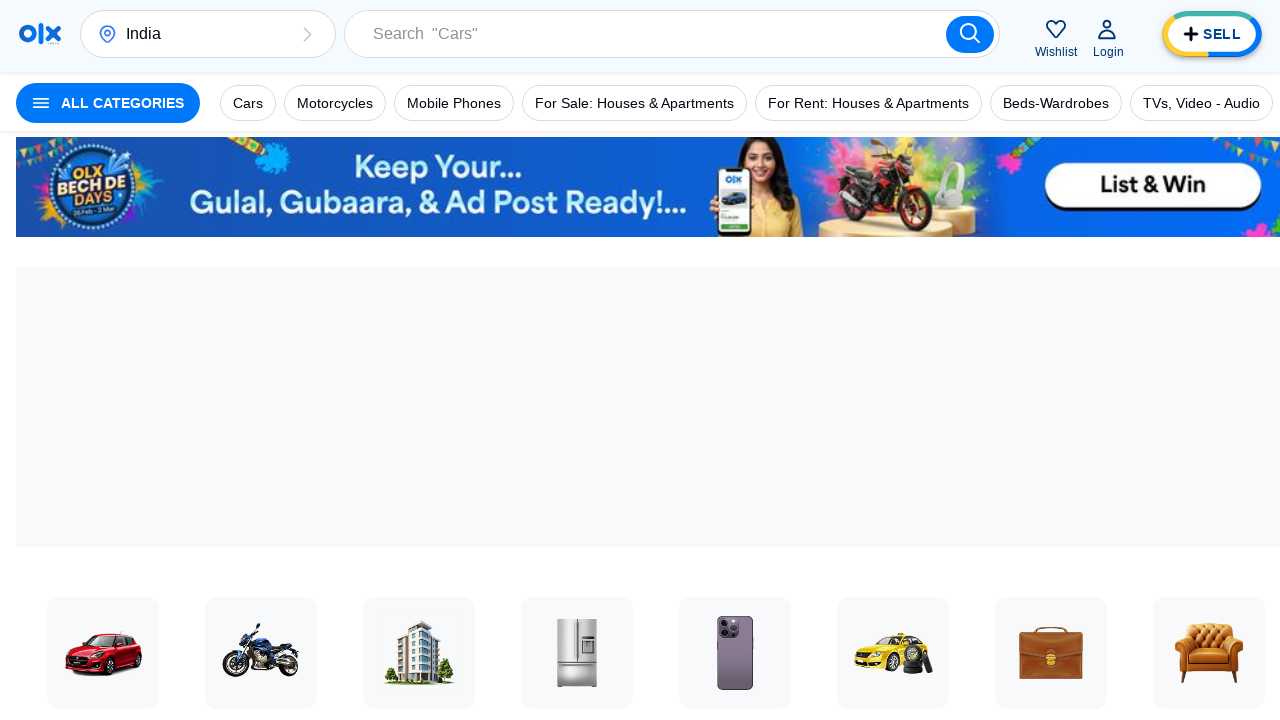

Page DOM content loaded
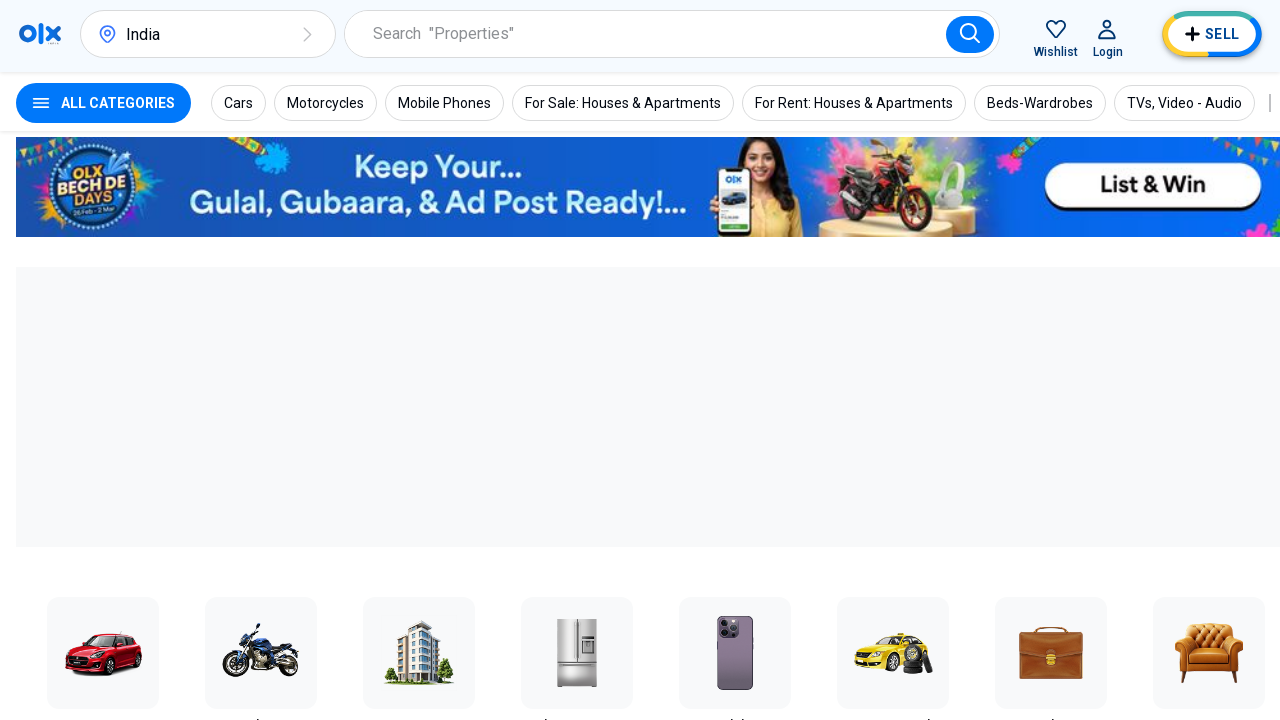

Main page body element is visible and page fully loaded
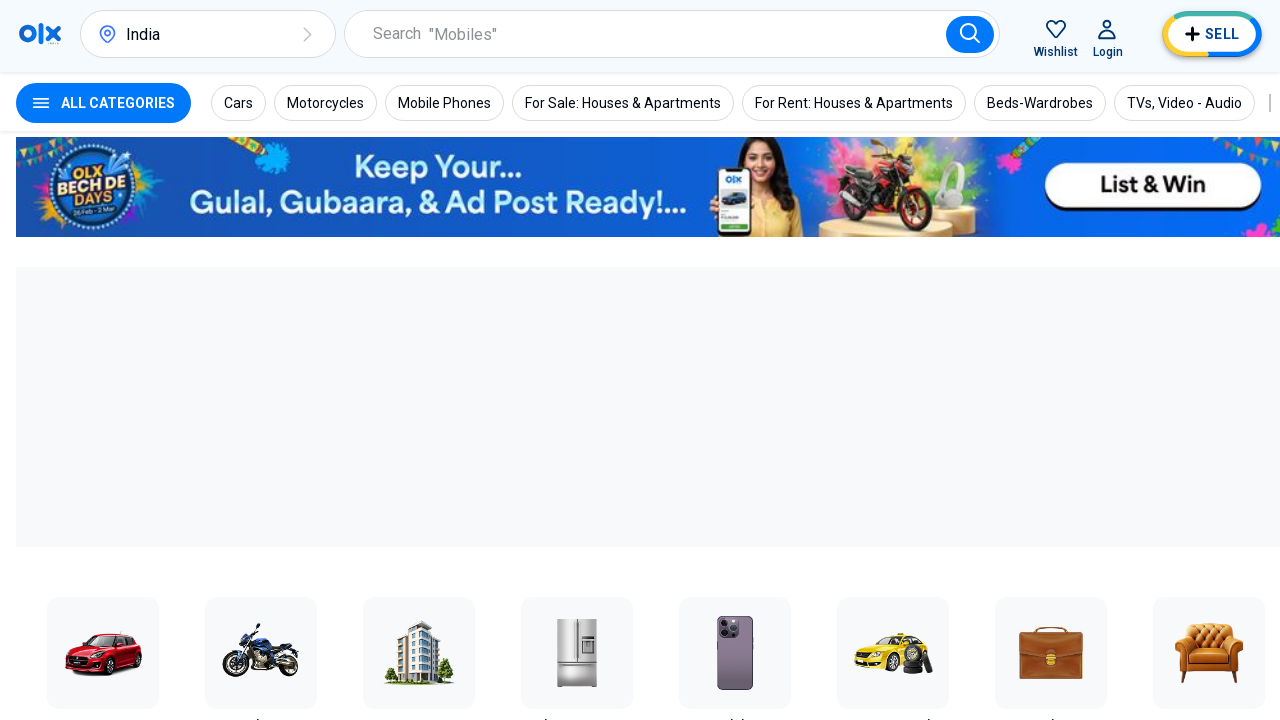

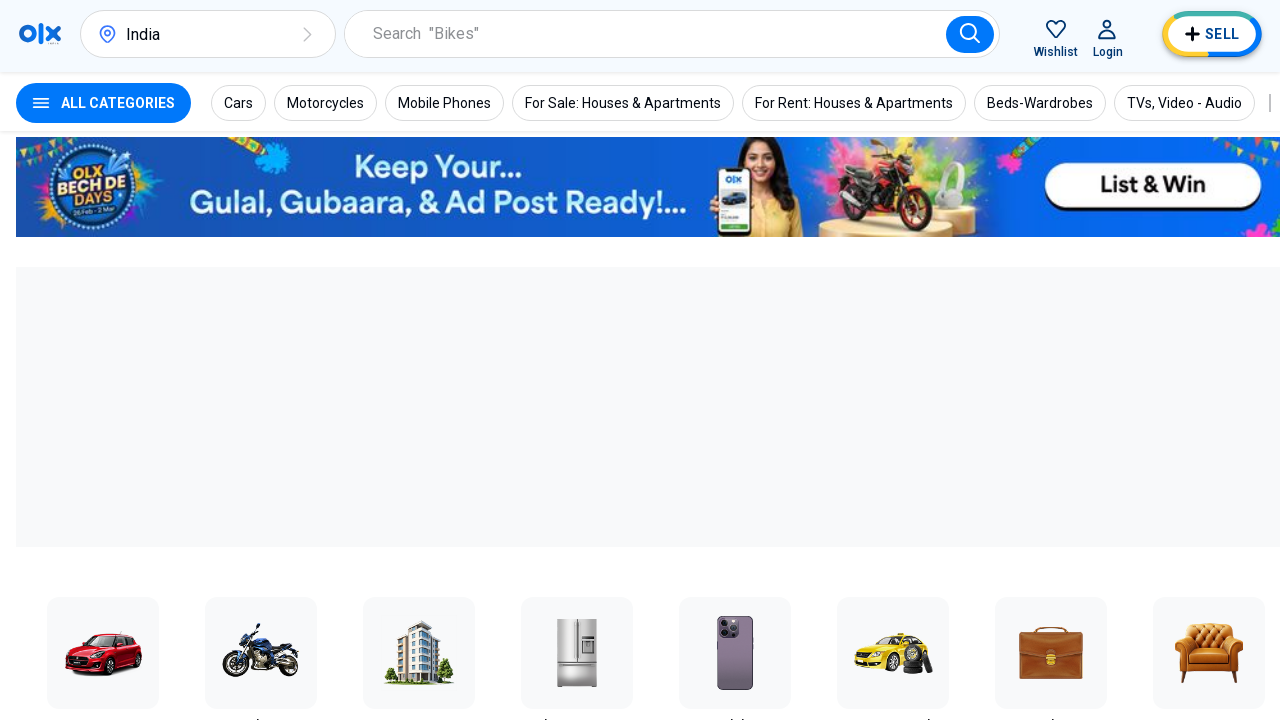